Tests browser forward navigation by navigating to a demo site, clicking a button, going back to the homepage, then using forward to return to the previous page.

Starting URL: http://demoaut.katalon.com/

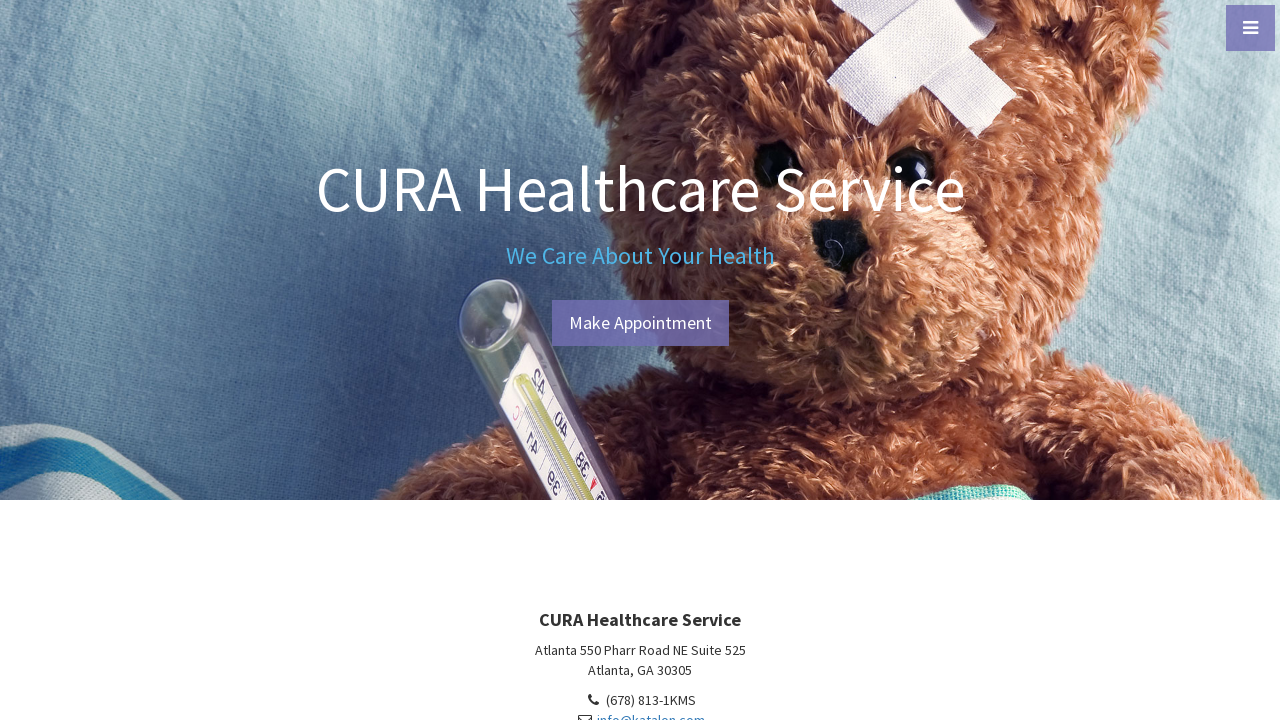

Clicked 'Make Appointment' button at (640, 323) on text=Make Appointment
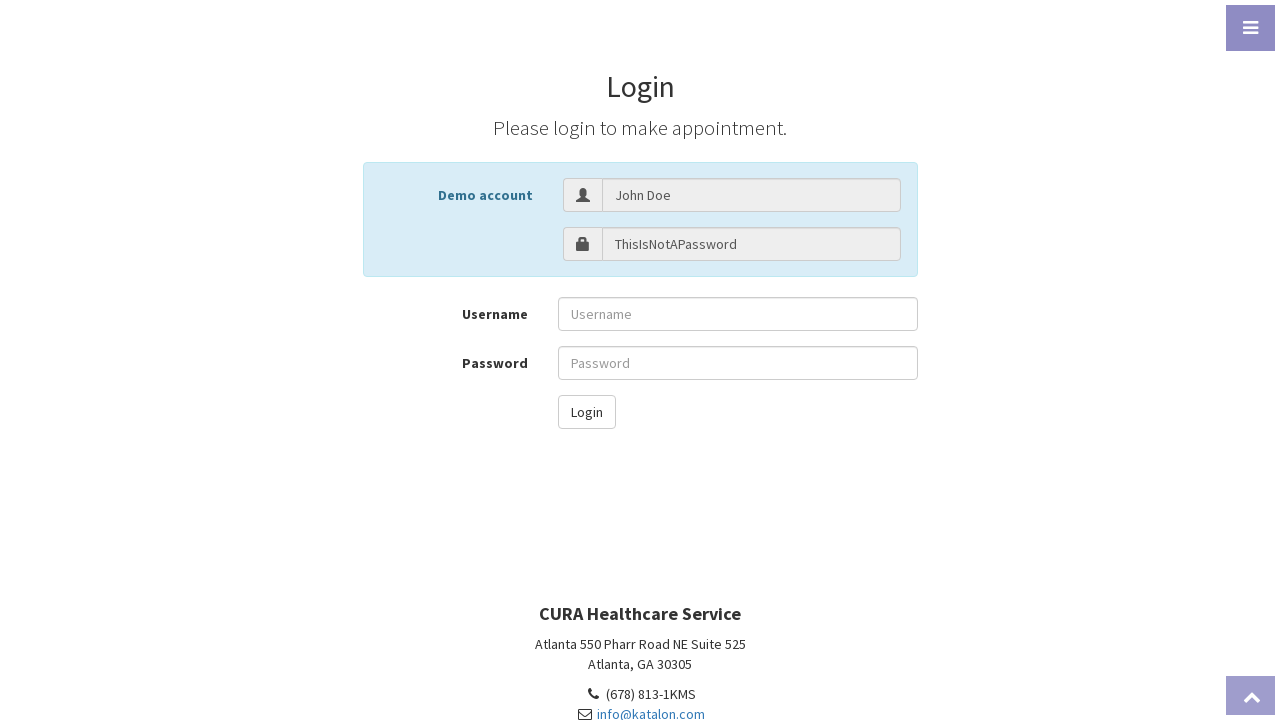

Appointment page loaded
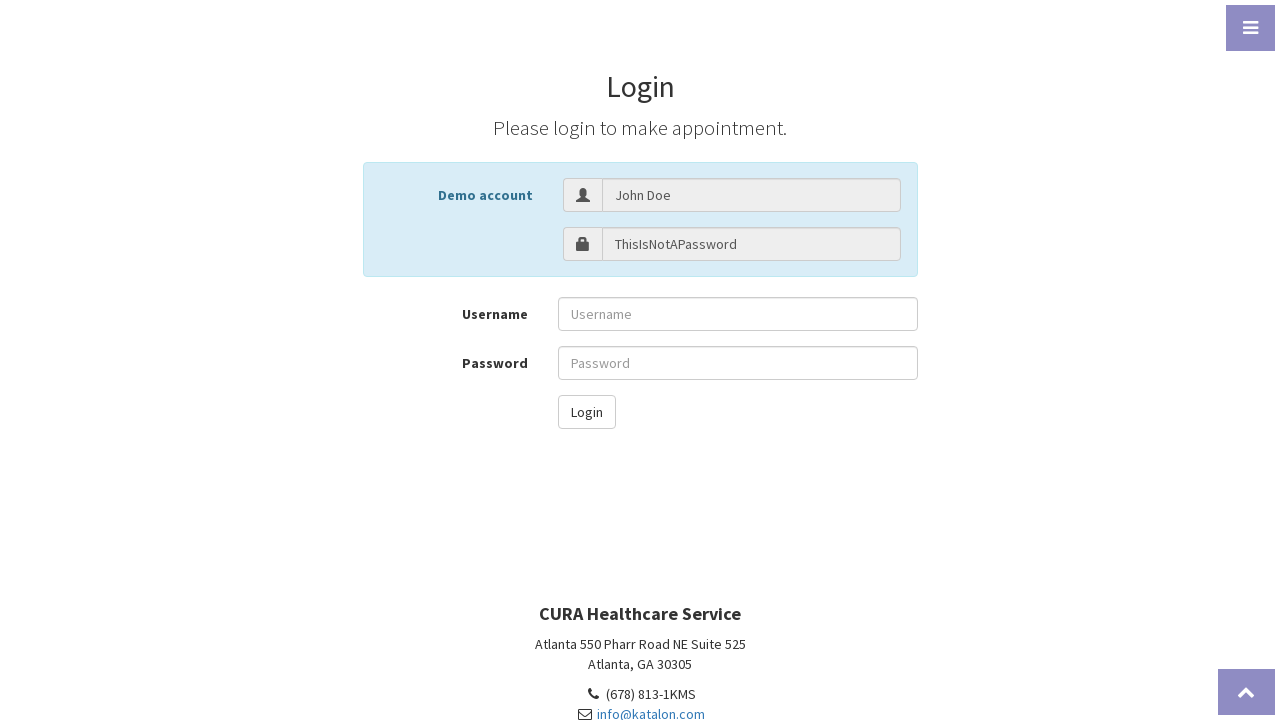

Navigated back to homepage
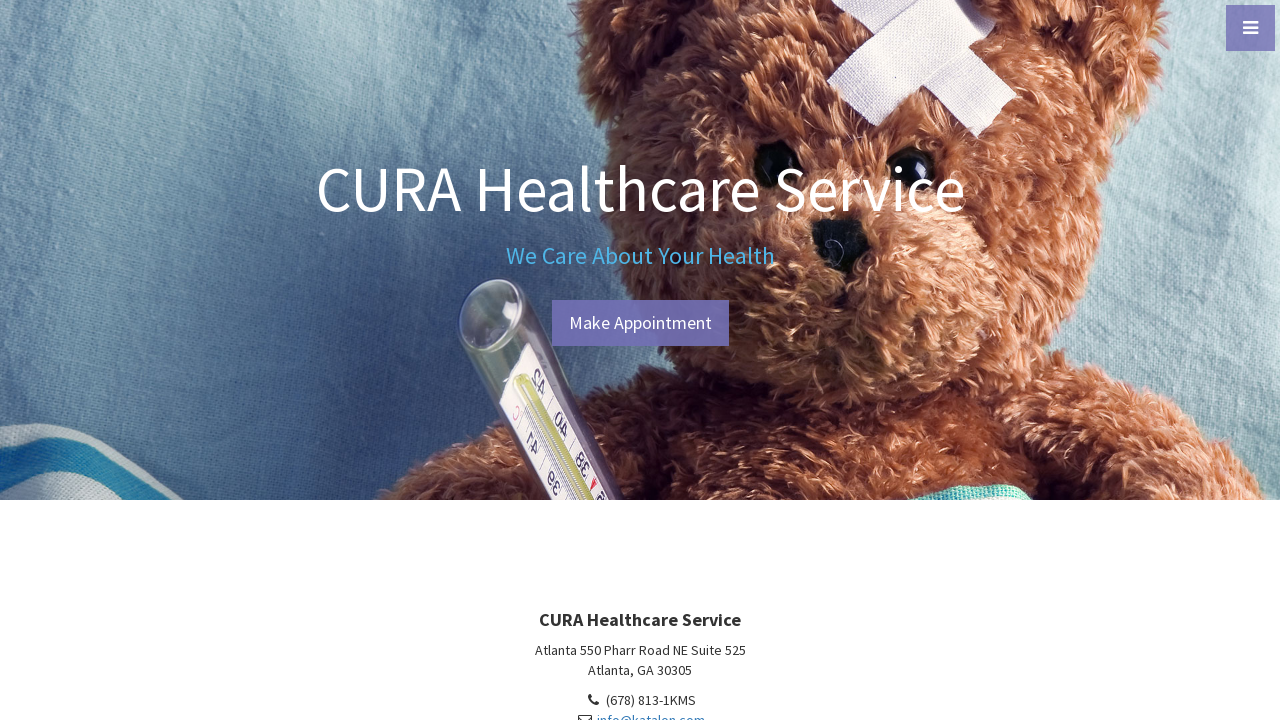

Homepage loaded
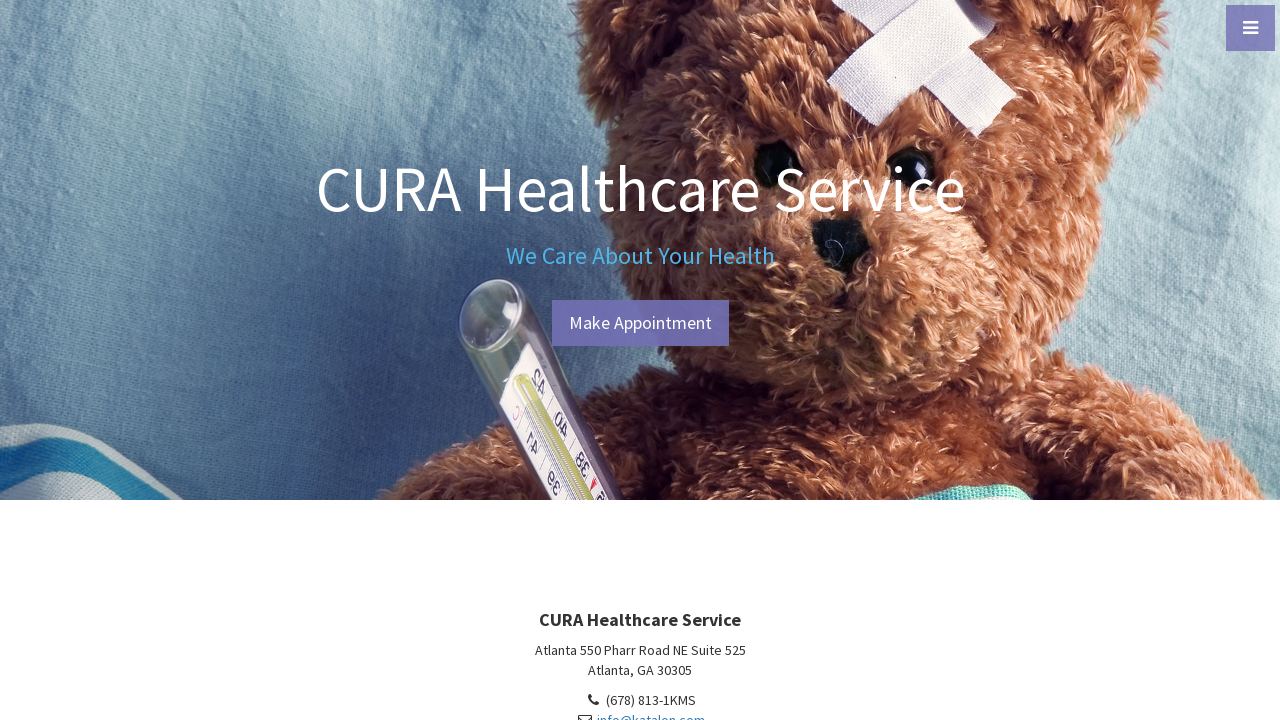

Used forward navigation to return to appointment page
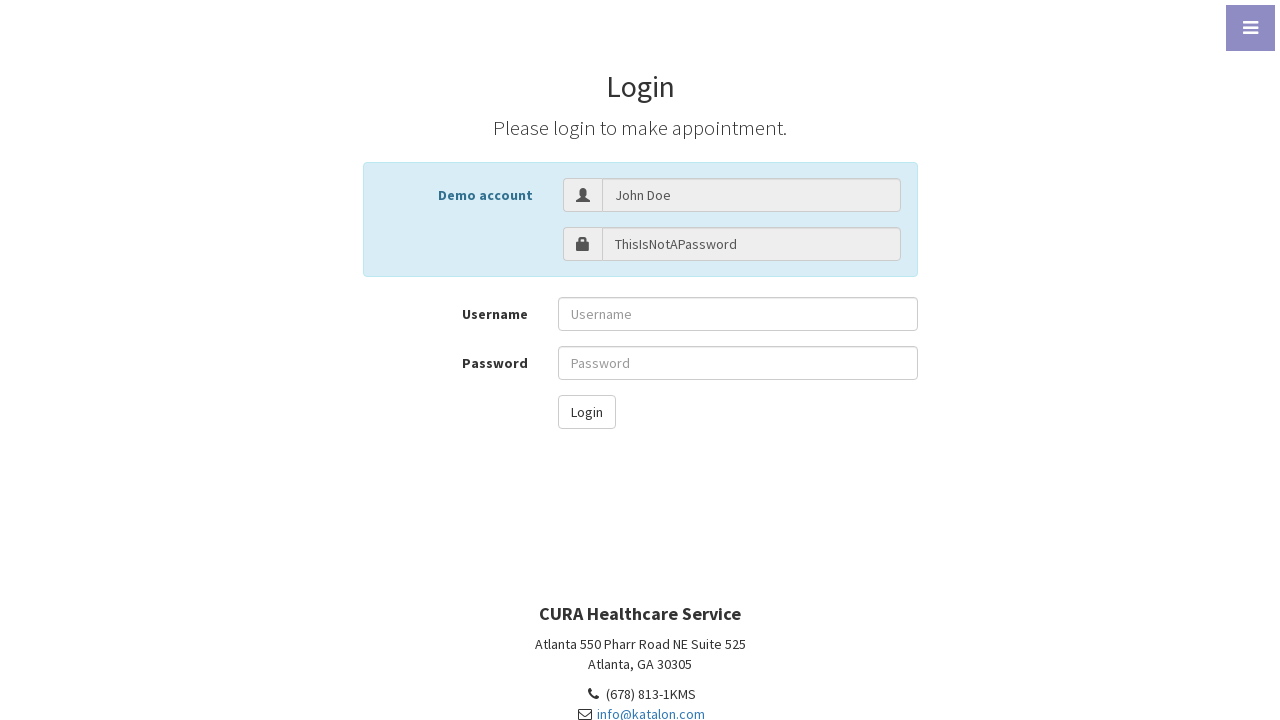

Appointment page reloaded after forward navigation
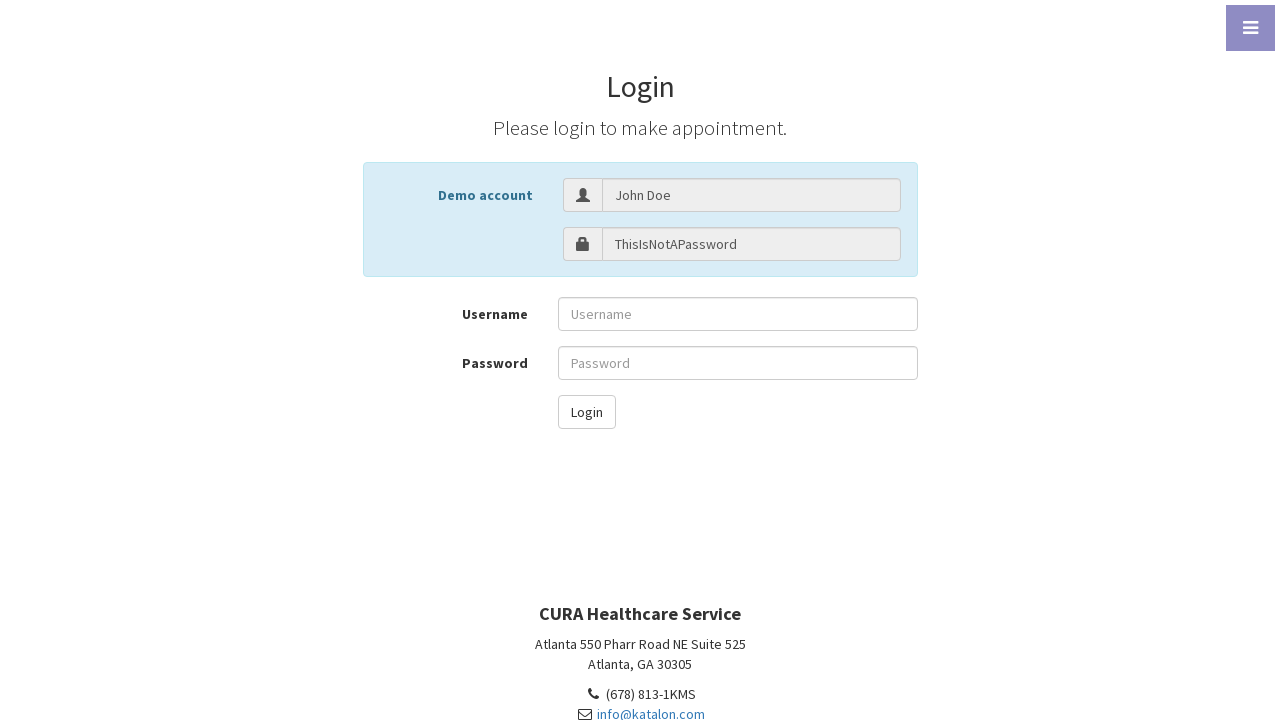

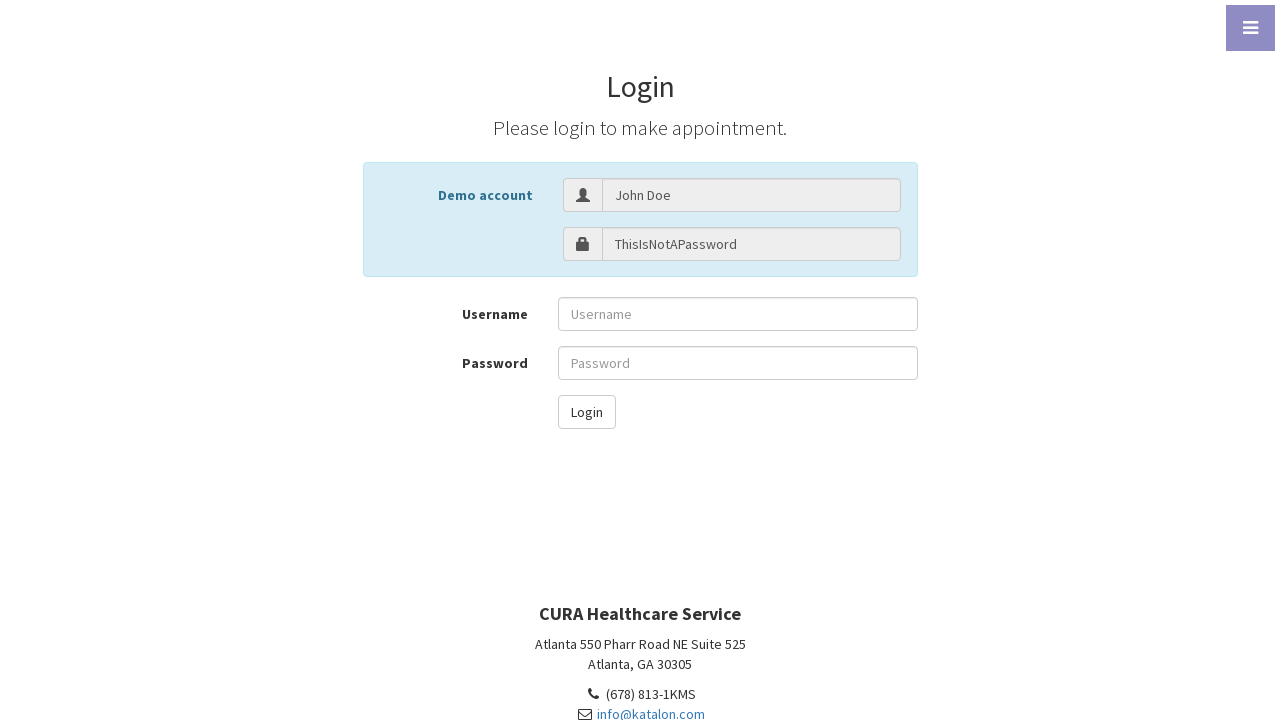